Tests login form validation by entering invalid credentials and verifying the error message appears

Starting URL: https://courses.ultimateqa.com/

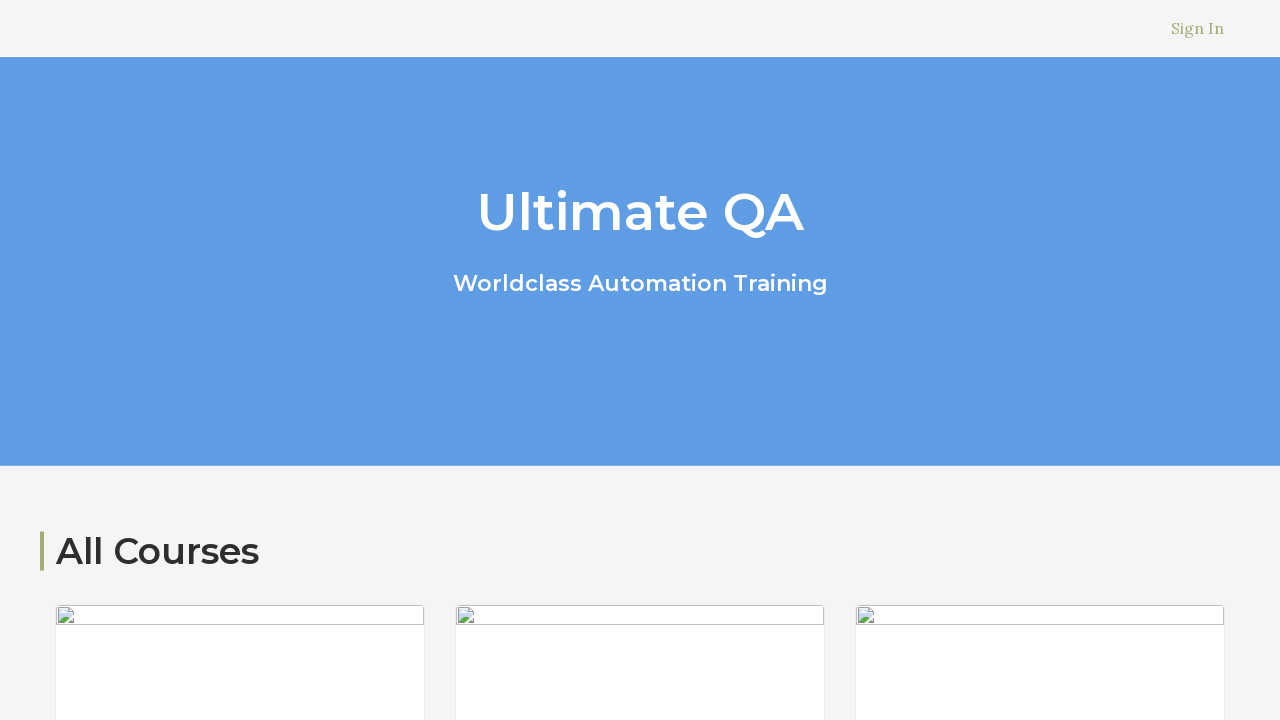

Clicked on the 'Sign In' link at (1198, 28) on a:has-text('Sign In')
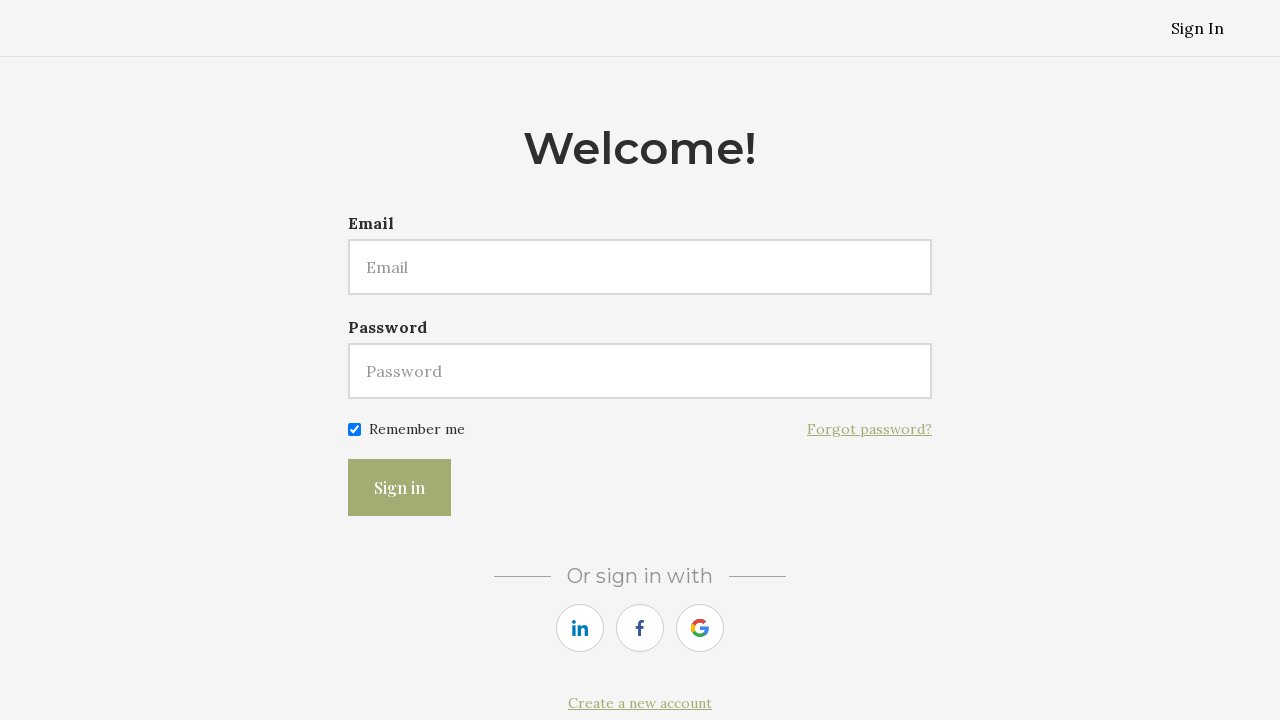

Filled email field with invalid email 'testuser456@example.com' on #user\[email\]
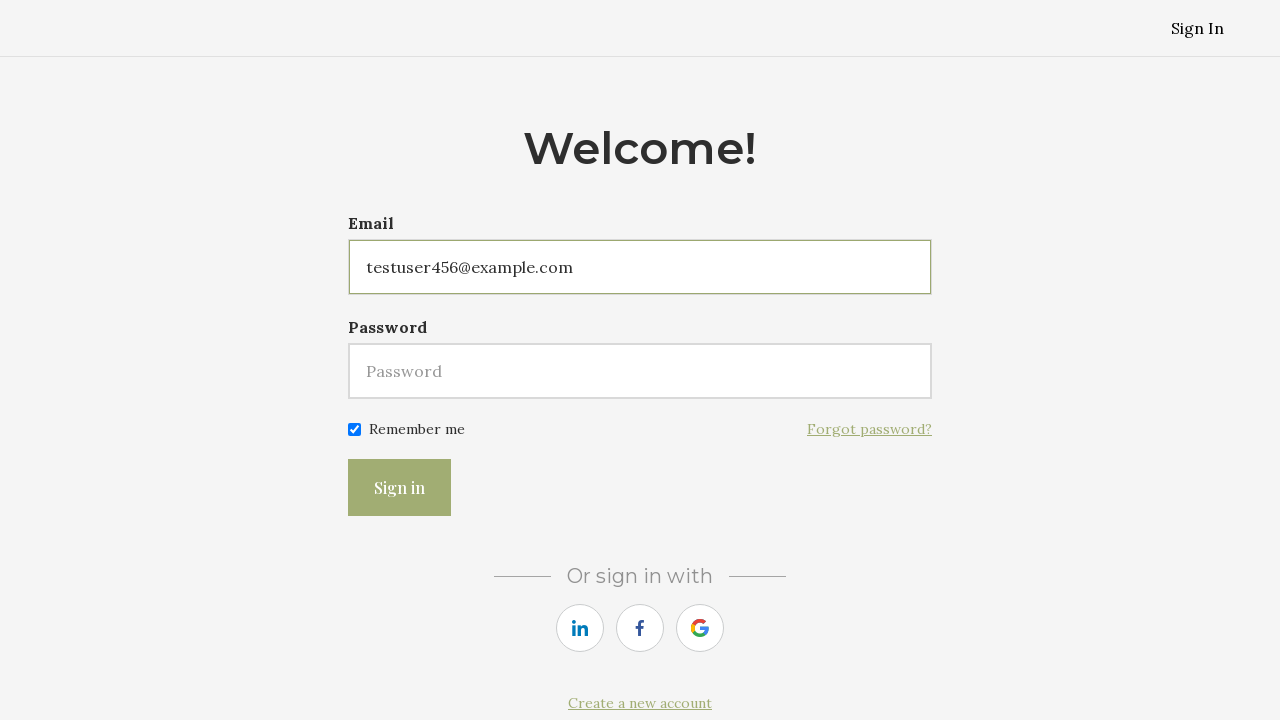

Filled password field with invalid password 'invalidpass789' on #user\[password\]
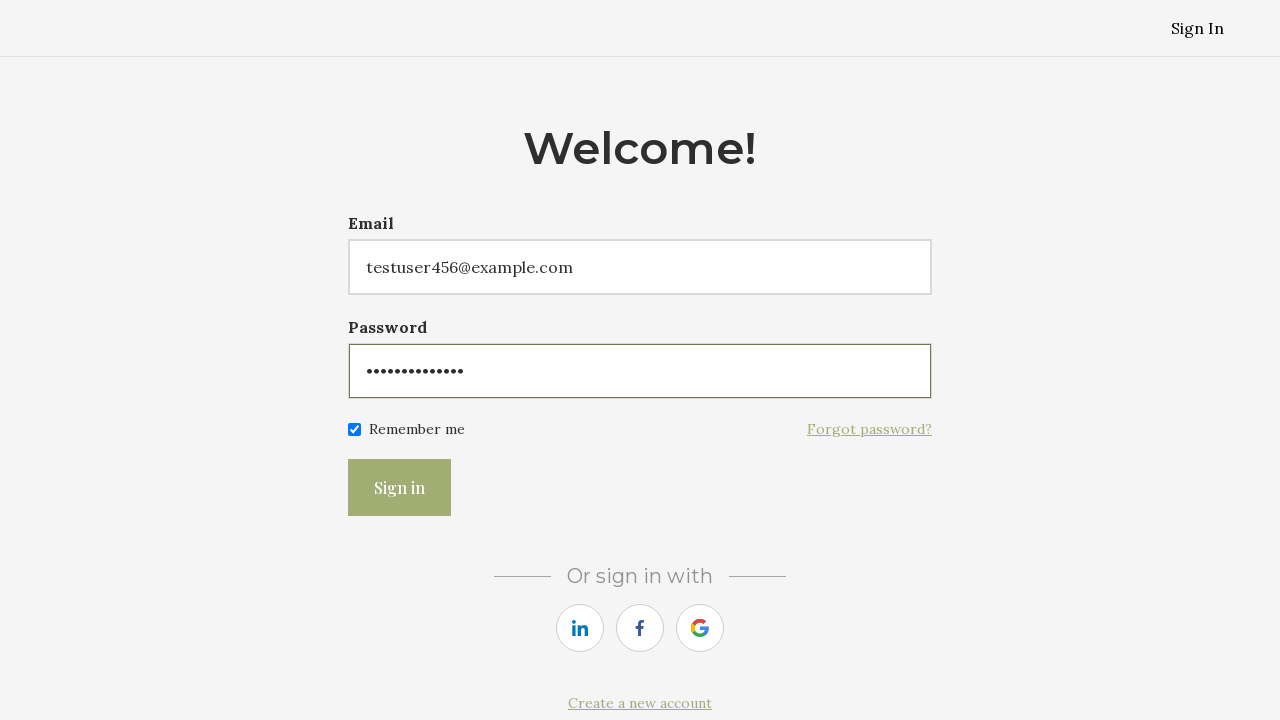

Clicked the Login button to submit invalid credentials at (400, 488) on button[type='submit']
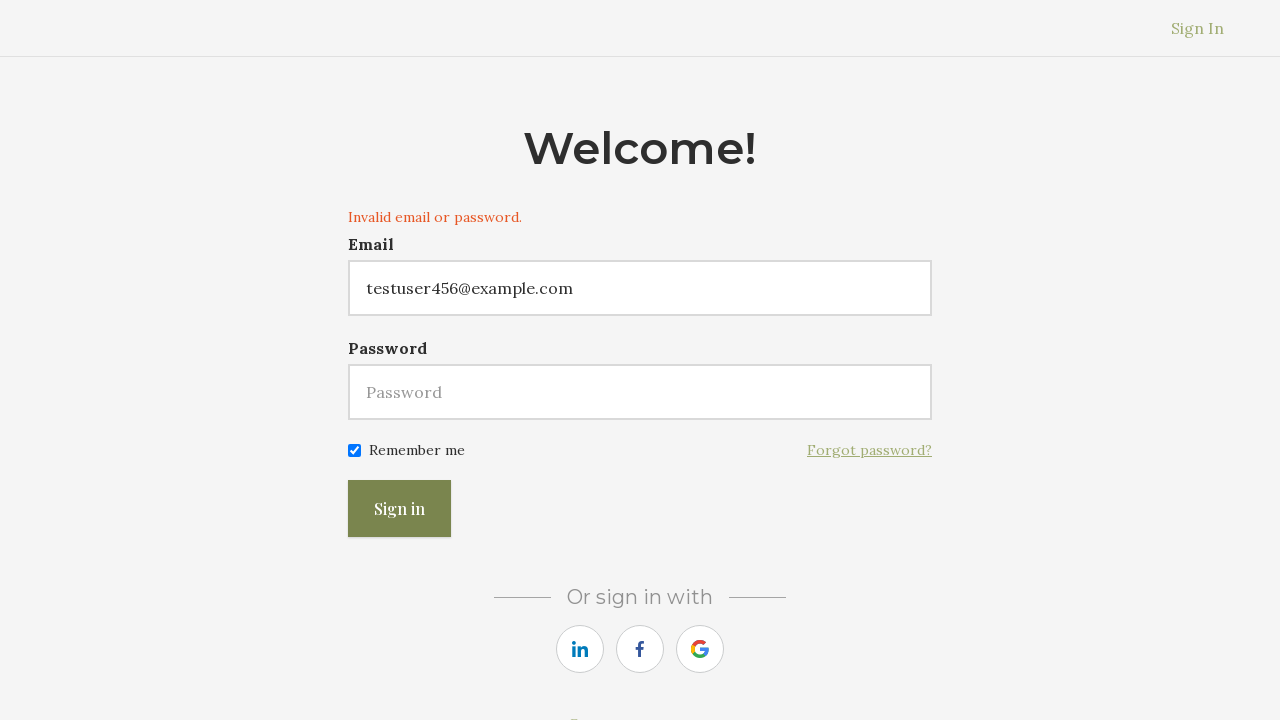

Verified error message 'Invalid email or password' appeared
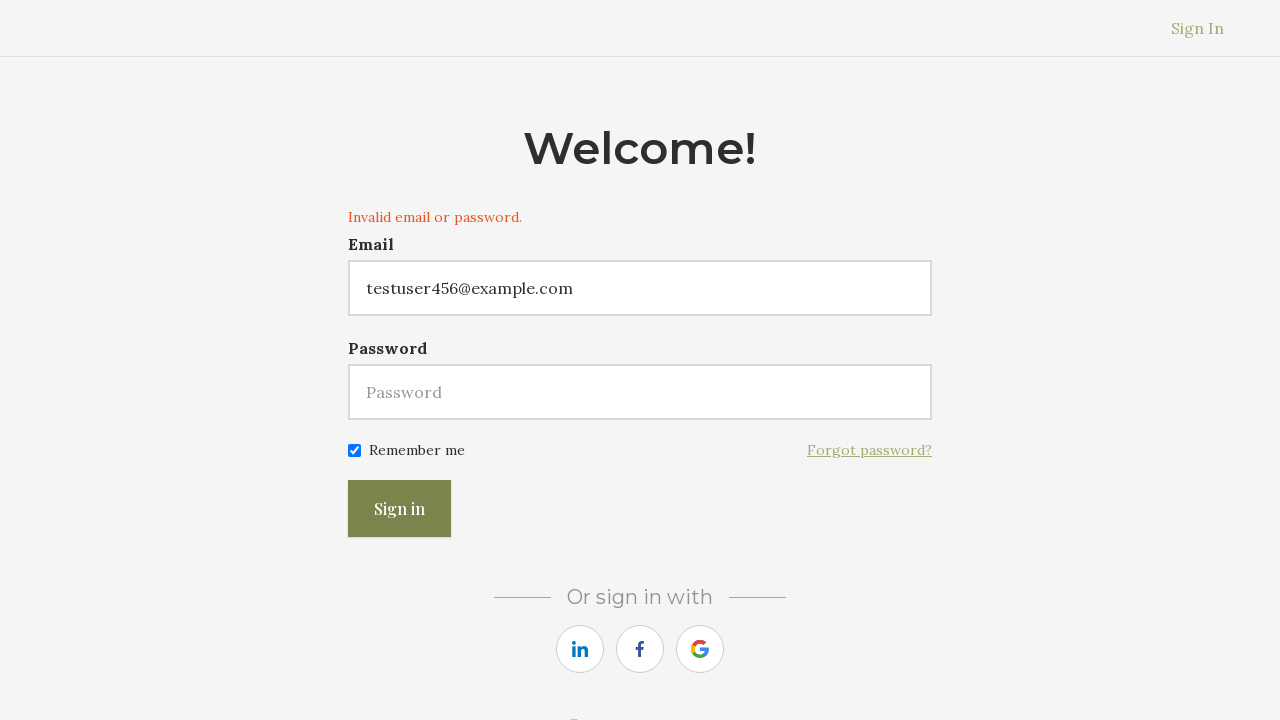

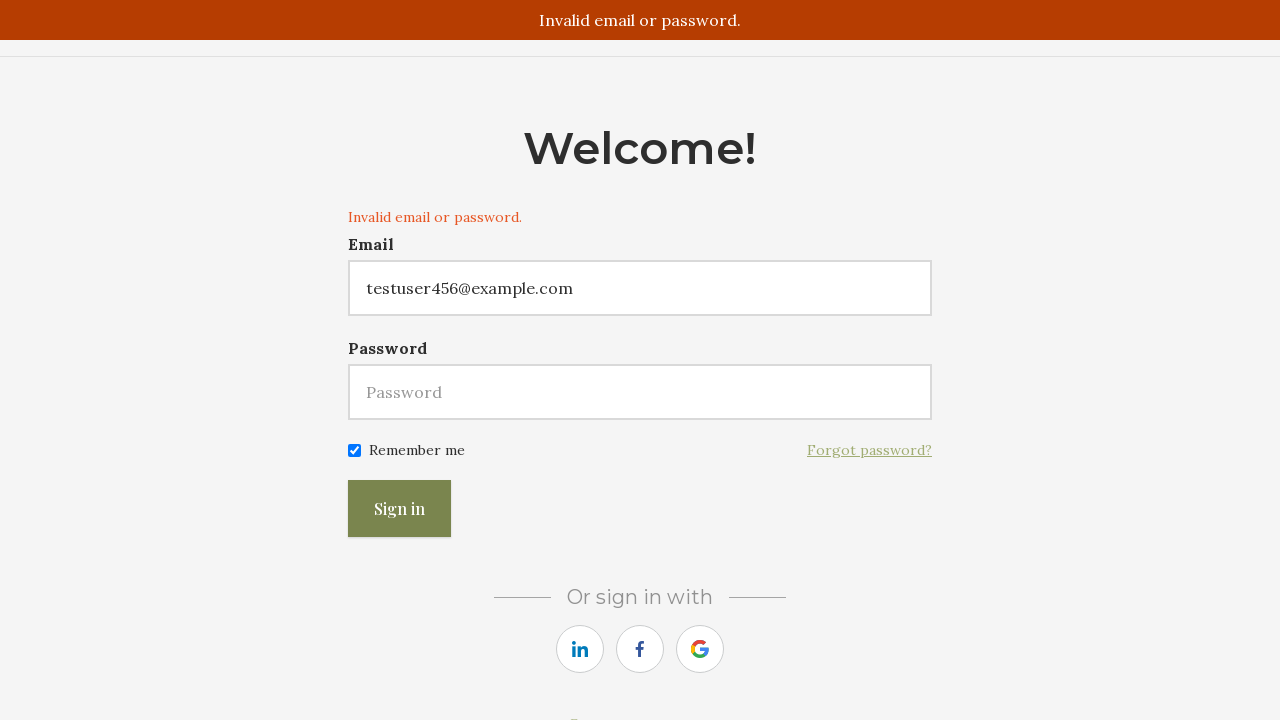